Tests that toggle-all checkbox updates when individual items are completed/cleared

Starting URL: https://demo.playwright.dev/todomvc

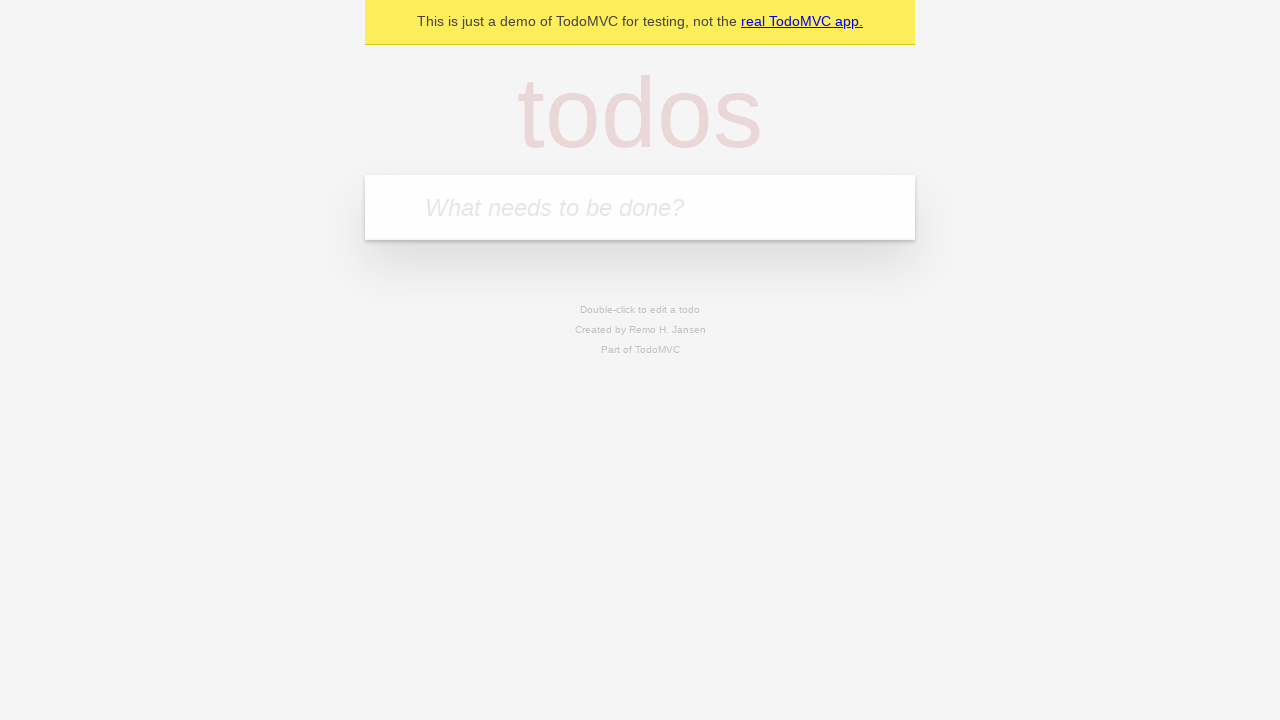

Filled new-todo input with 'buy some cheese' on .new-todo
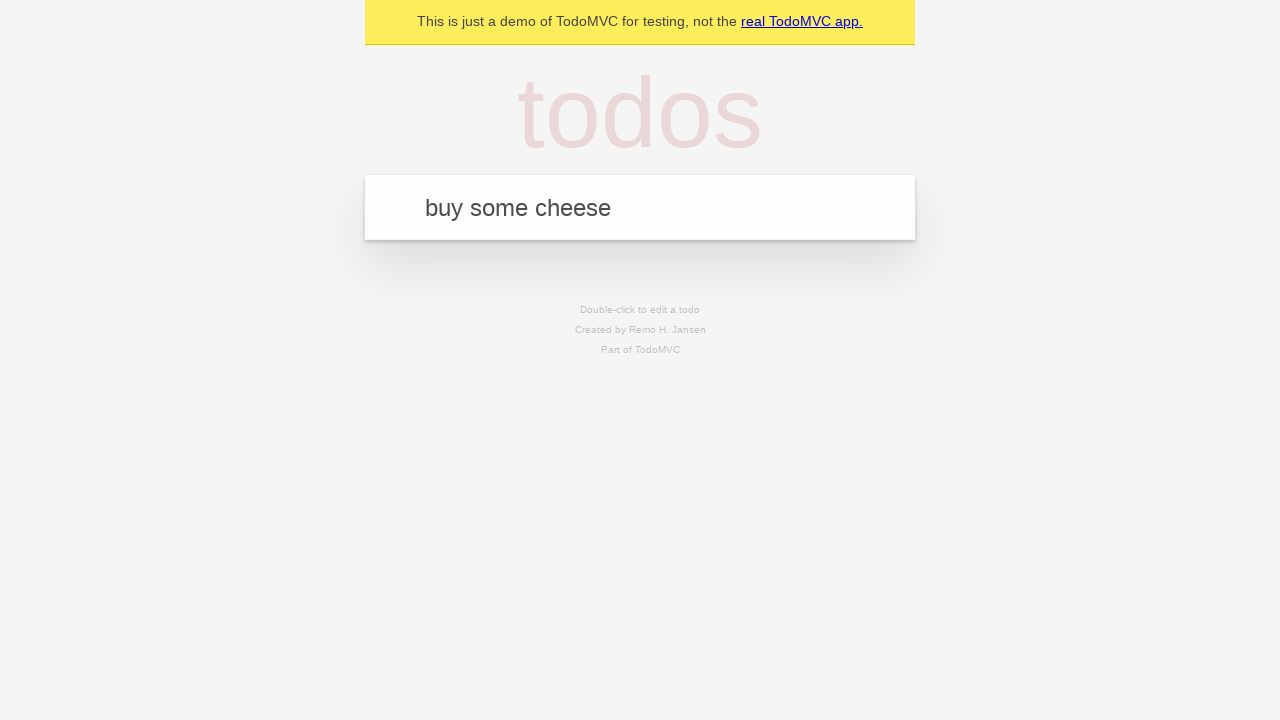

Pressed Enter to add first todo item on .new-todo
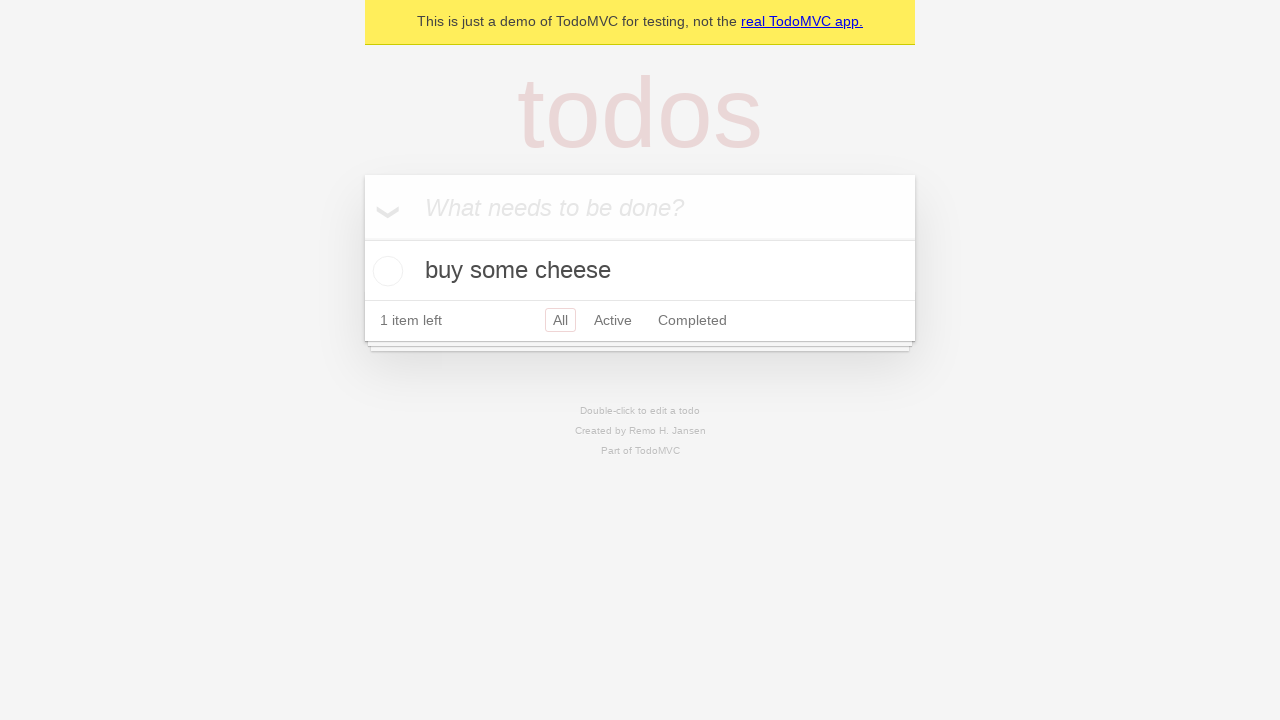

Filled new-todo input with 'feed the cat' on .new-todo
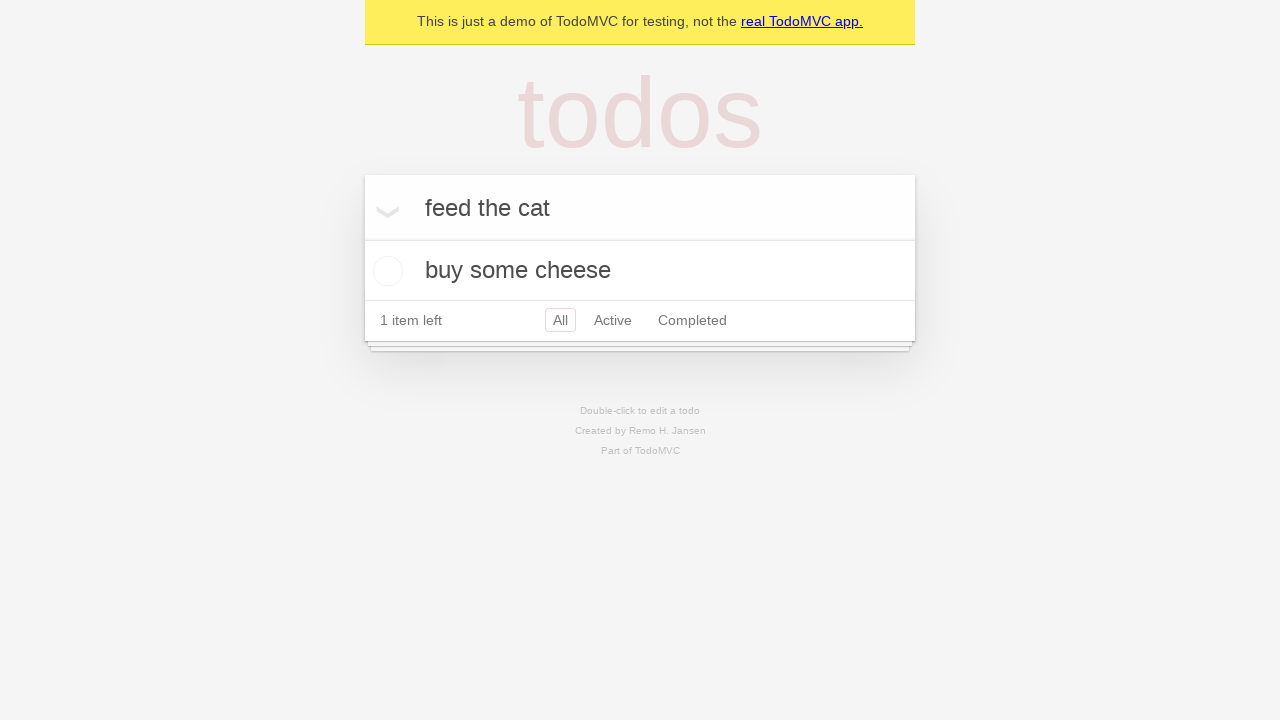

Pressed Enter to add second todo item on .new-todo
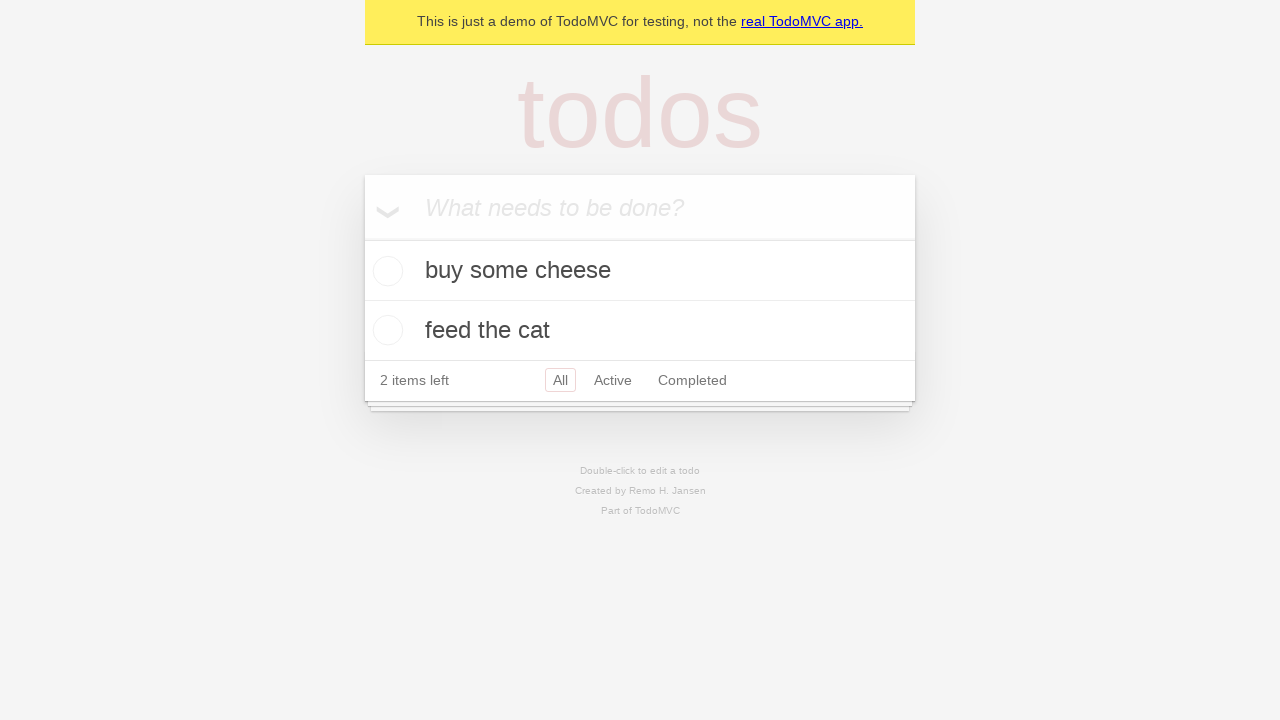

Filled new-todo input with 'book a doctors appointment' on .new-todo
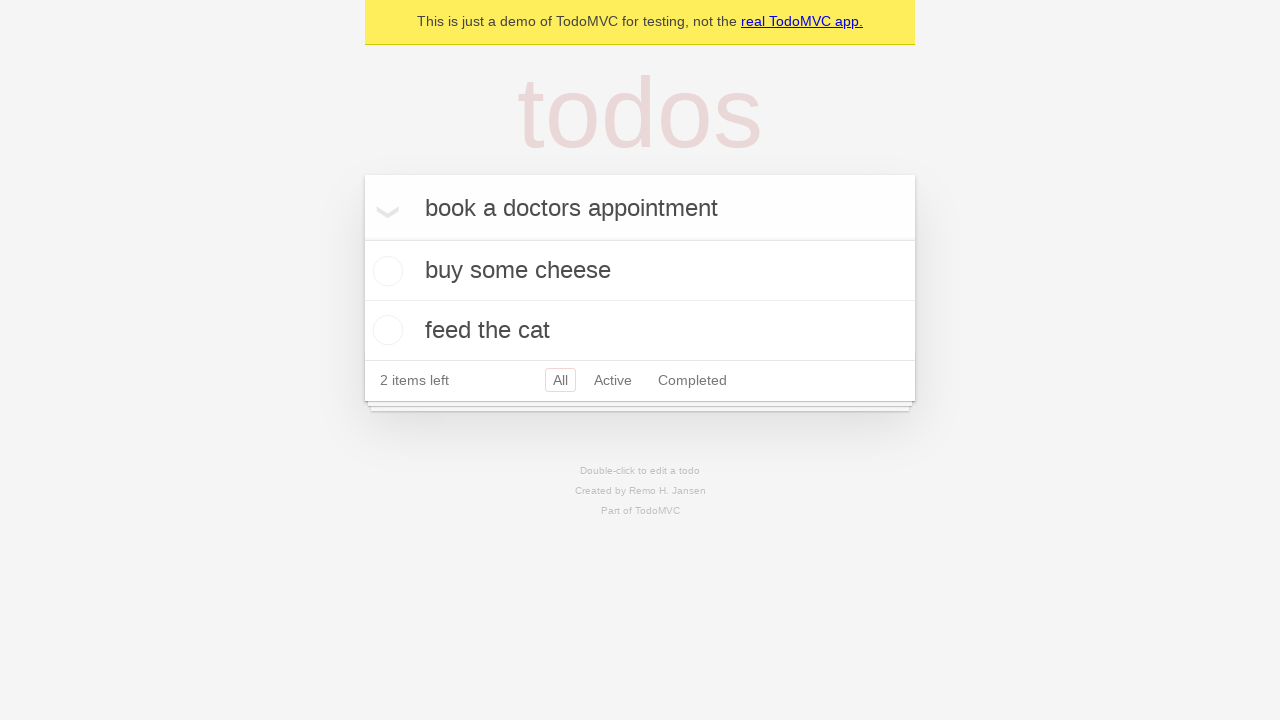

Pressed Enter to add third todo item on .new-todo
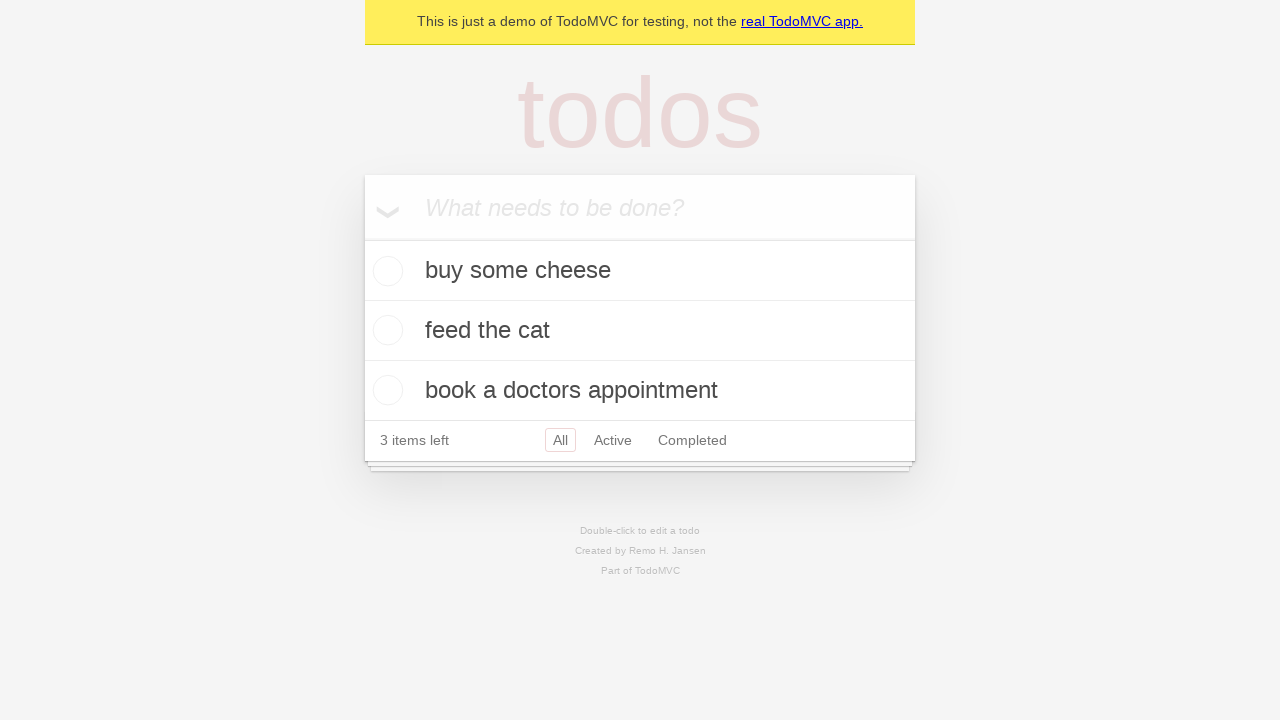

Clicked toggle-all checkbox to complete all items at (382, 206) on label[for='toggle-all']
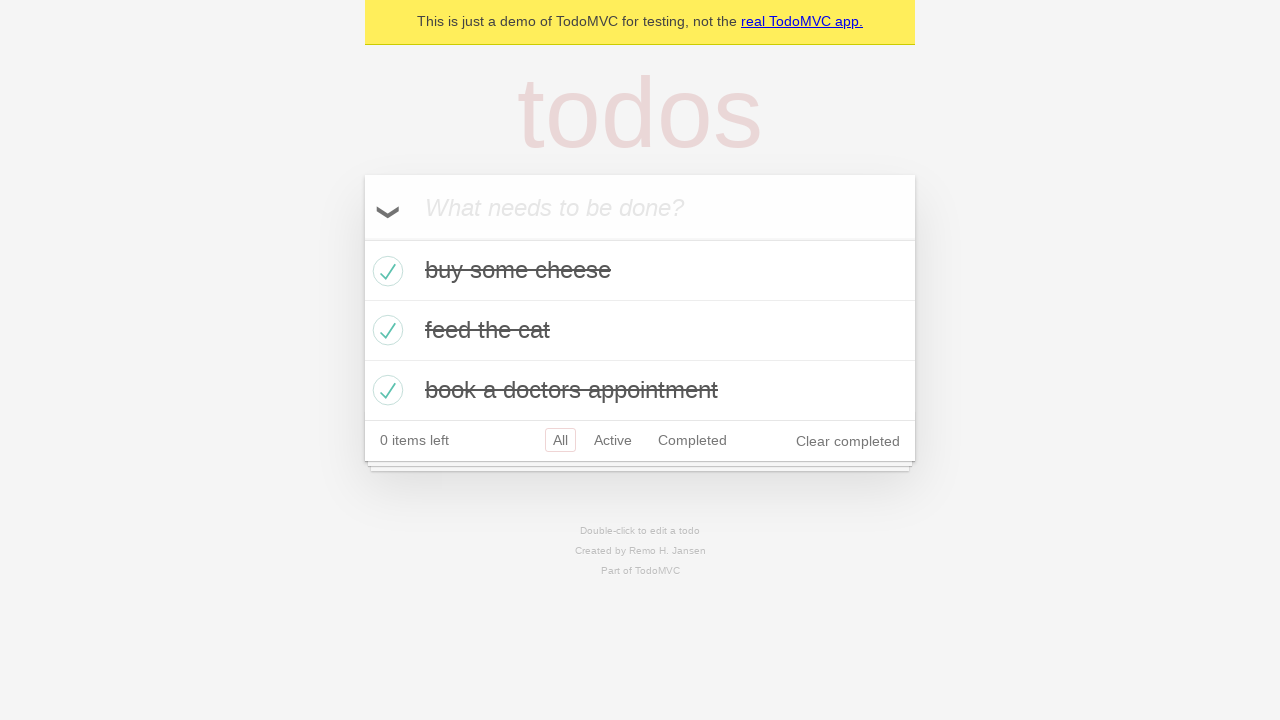

Unchecked first todo item checkbox at (385, 271) on .todo-list li:nth-child(1) .toggle
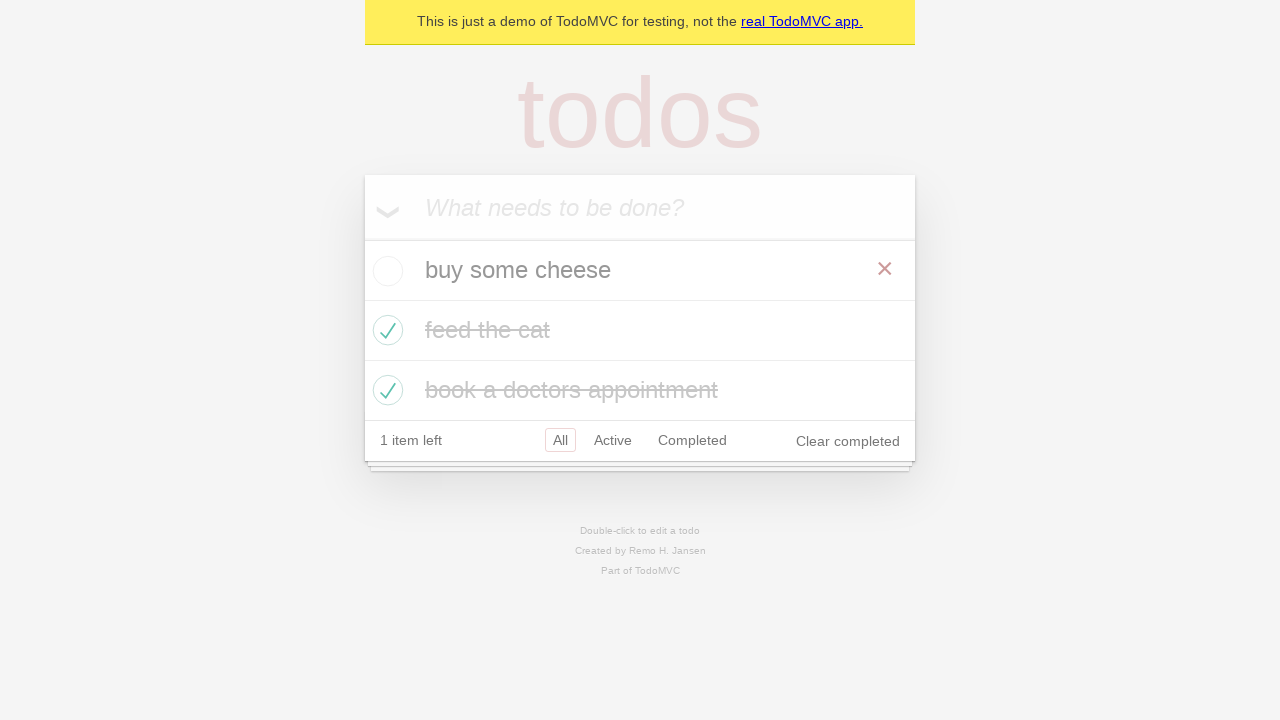

Re-checked first todo item checkbox to complete it again at (385, 271) on .todo-list li:nth-child(1) .toggle
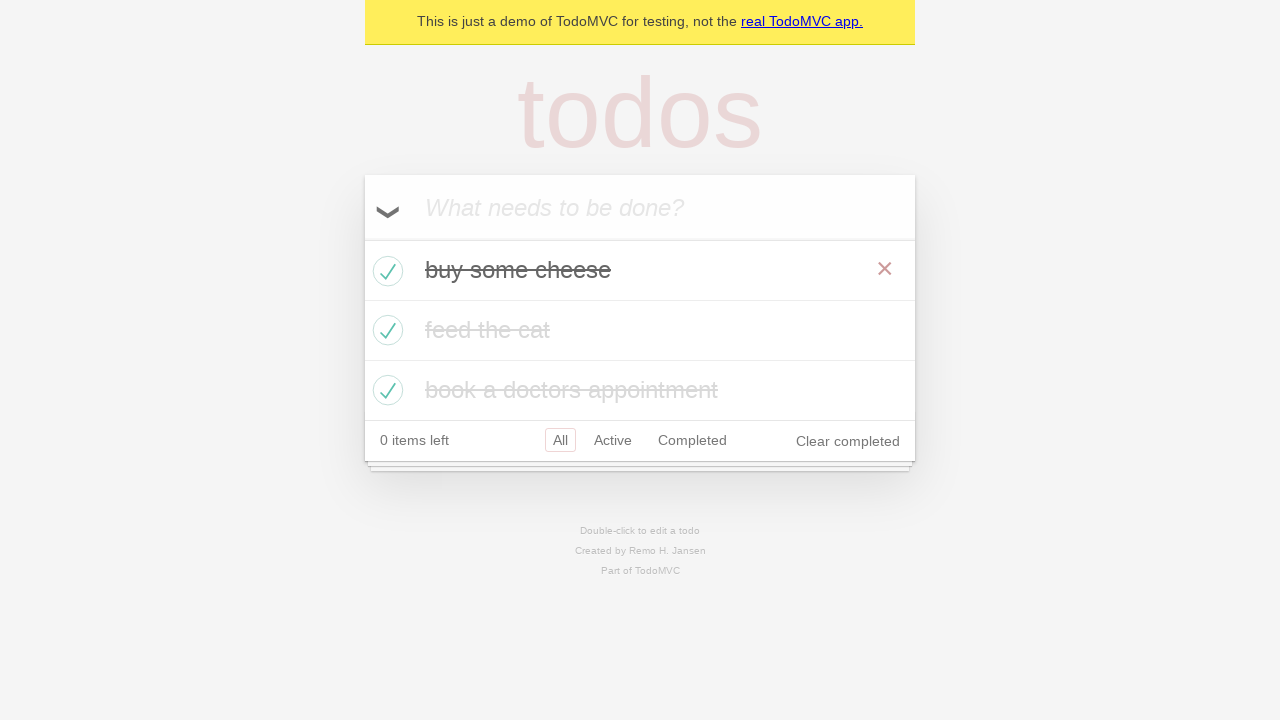

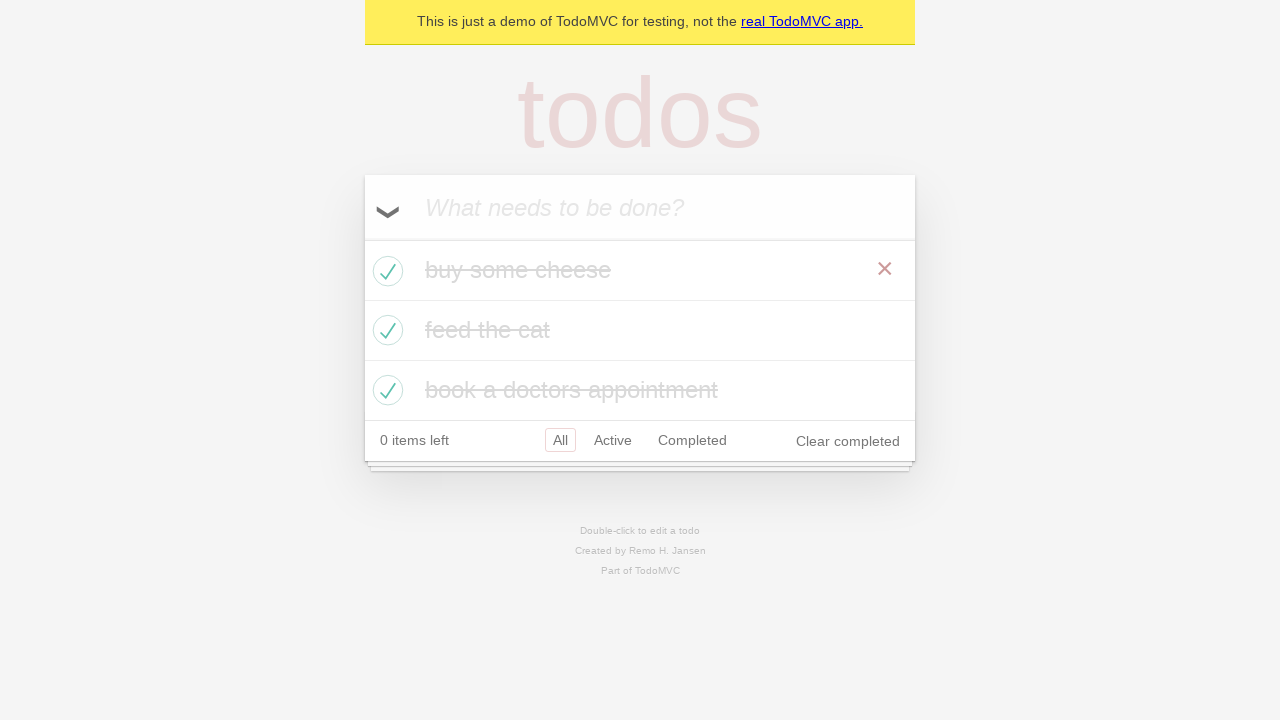